Tests that the todo counter displays the current number of items as todos are added.

Starting URL: https://demo.playwright.dev/todomvc

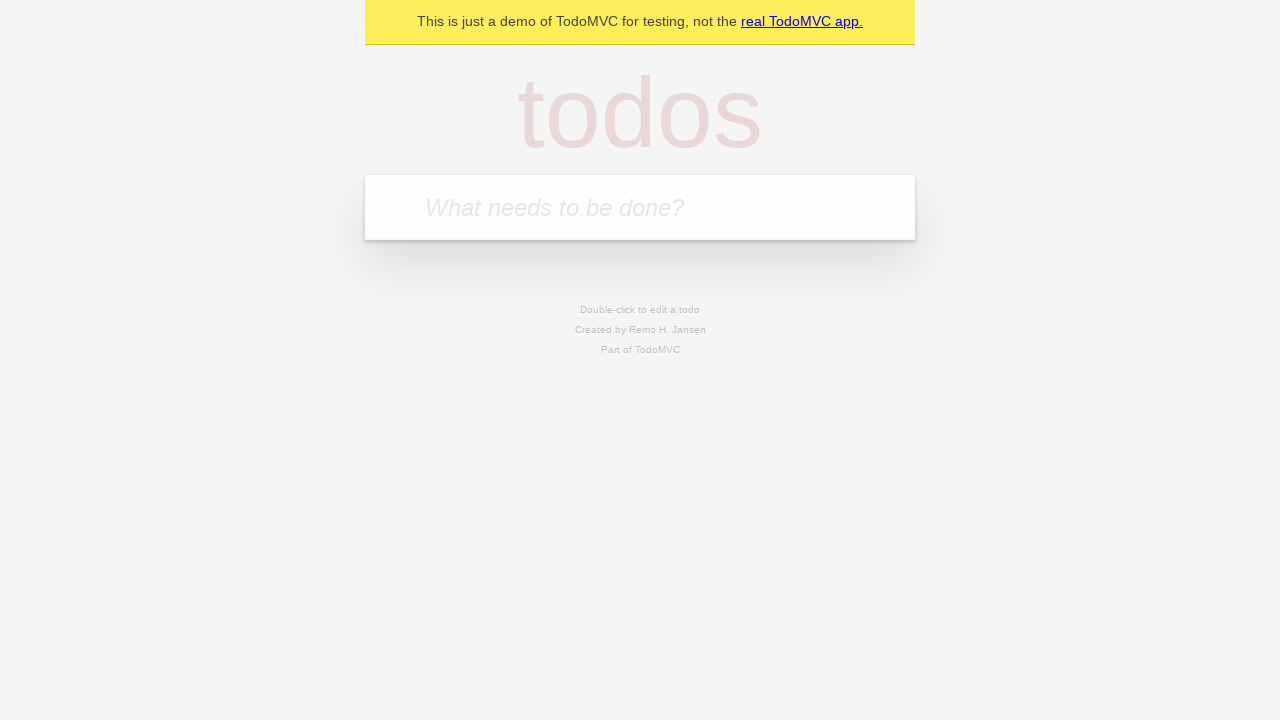

Filled todo input with 'buy some cheese' on internal:attr=[placeholder="What needs to be done?"i]
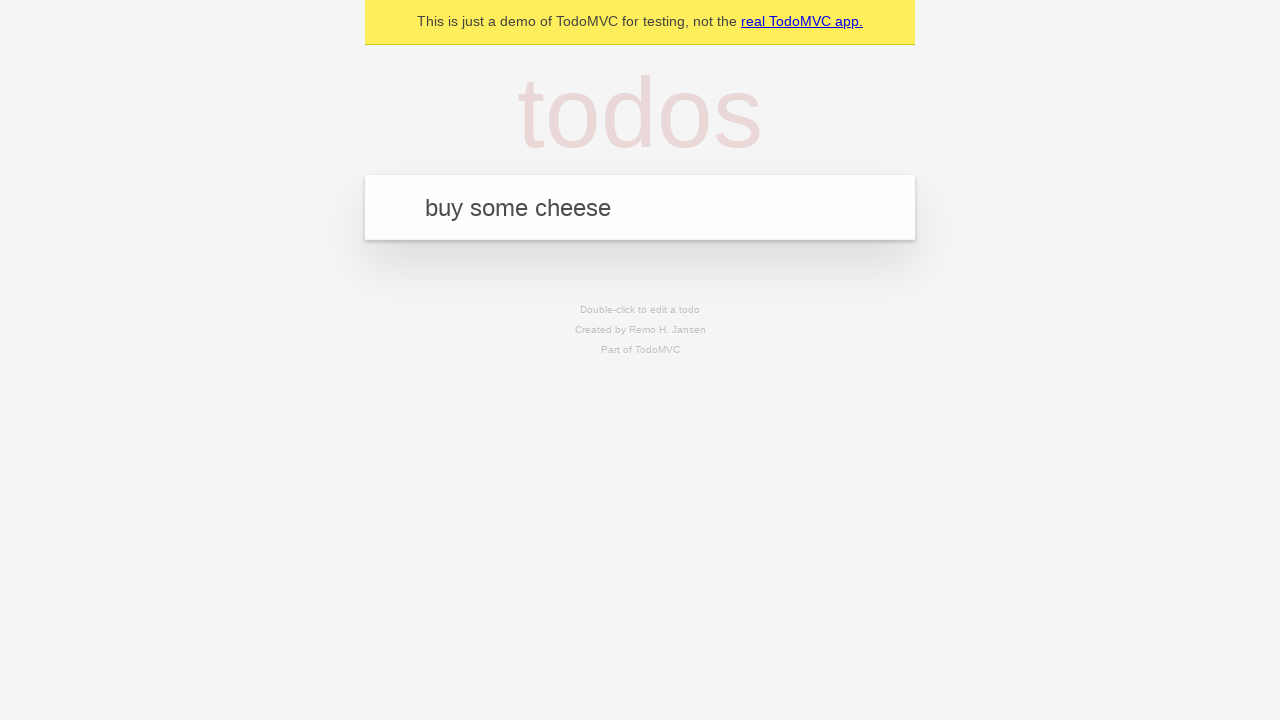

Pressed Enter to add first todo item on internal:attr=[placeholder="What needs to be done?"i]
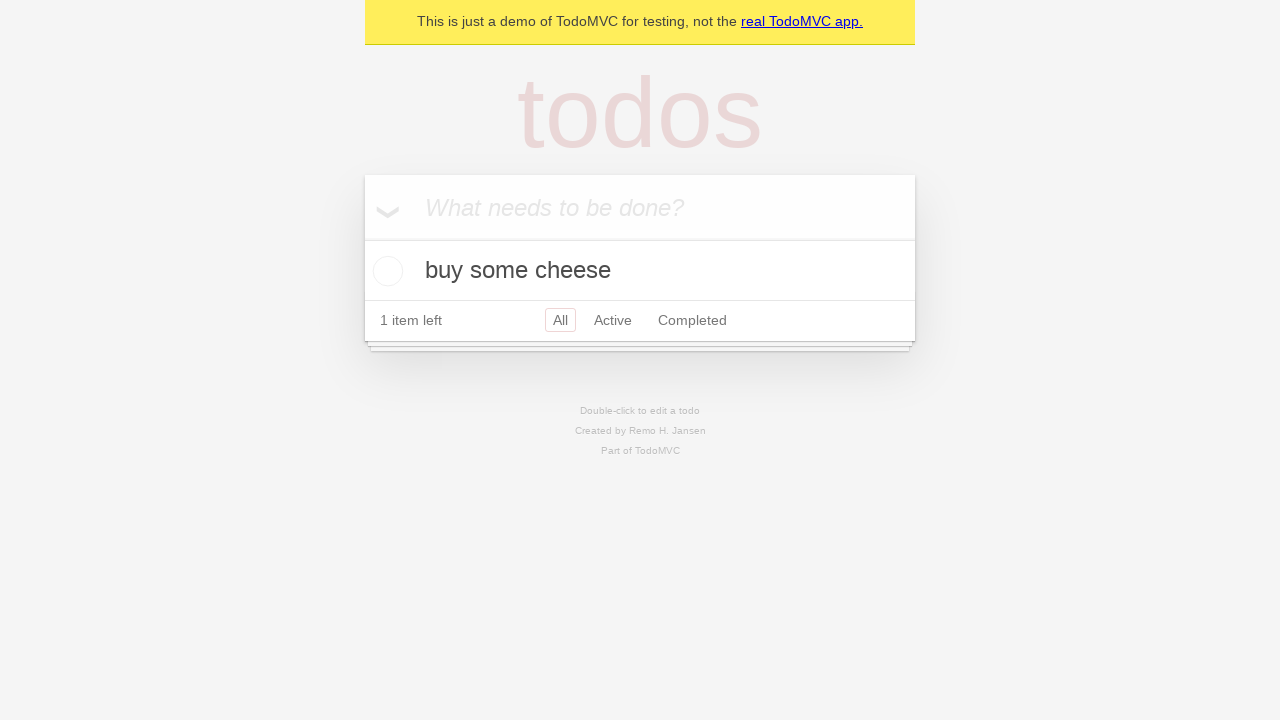

Todo counter element loaded after adding first item
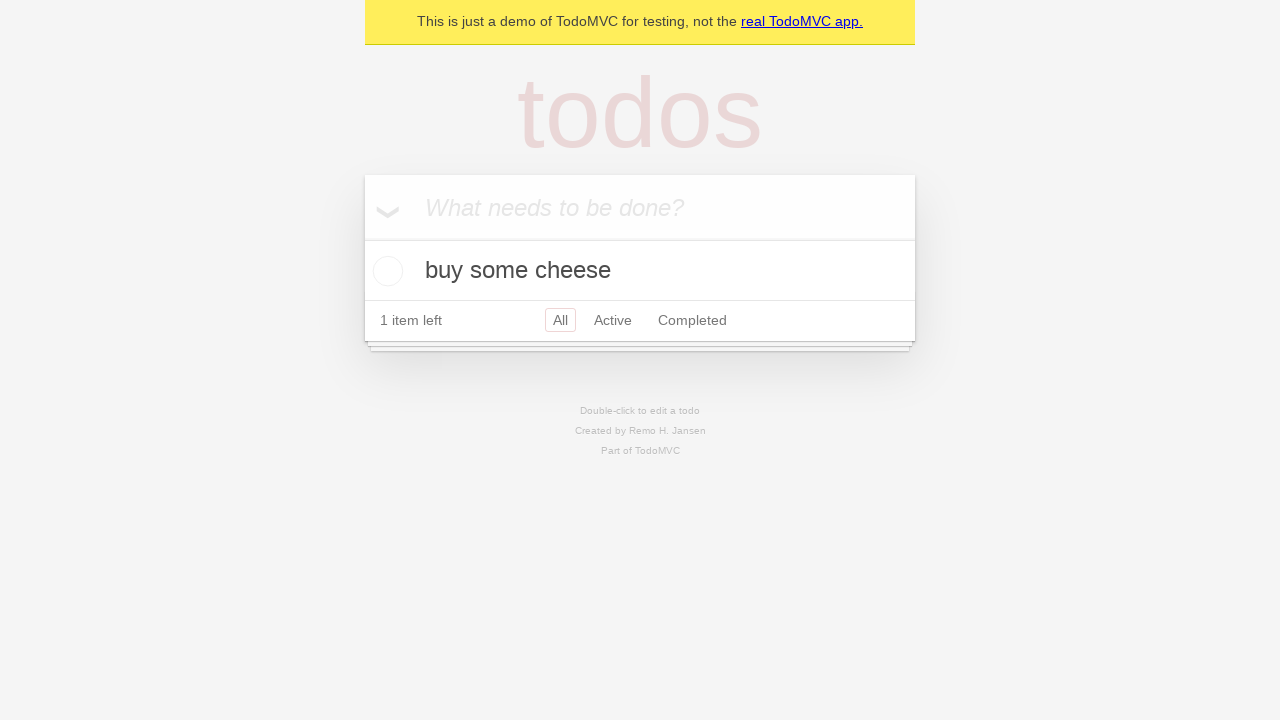

Filled todo input with 'feed the cat' on internal:attr=[placeholder="What needs to be done?"i]
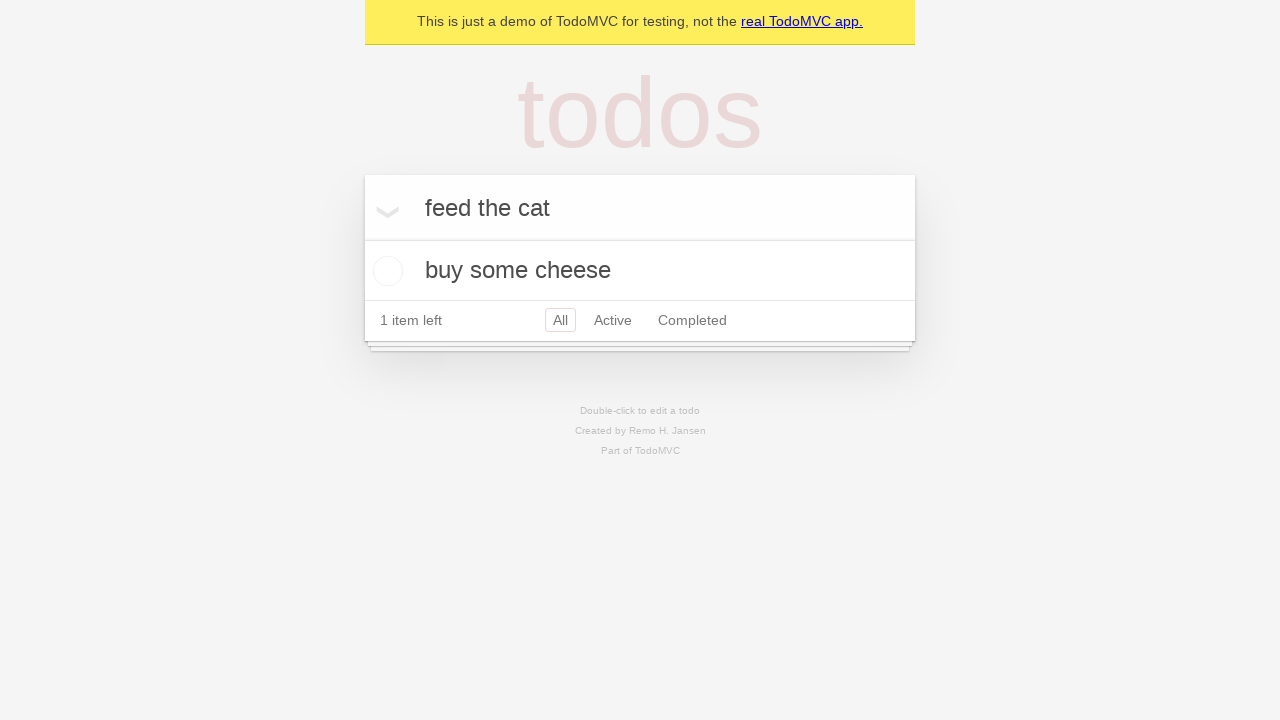

Pressed Enter to add second todo item on internal:attr=[placeholder="What needs to be done?"i]
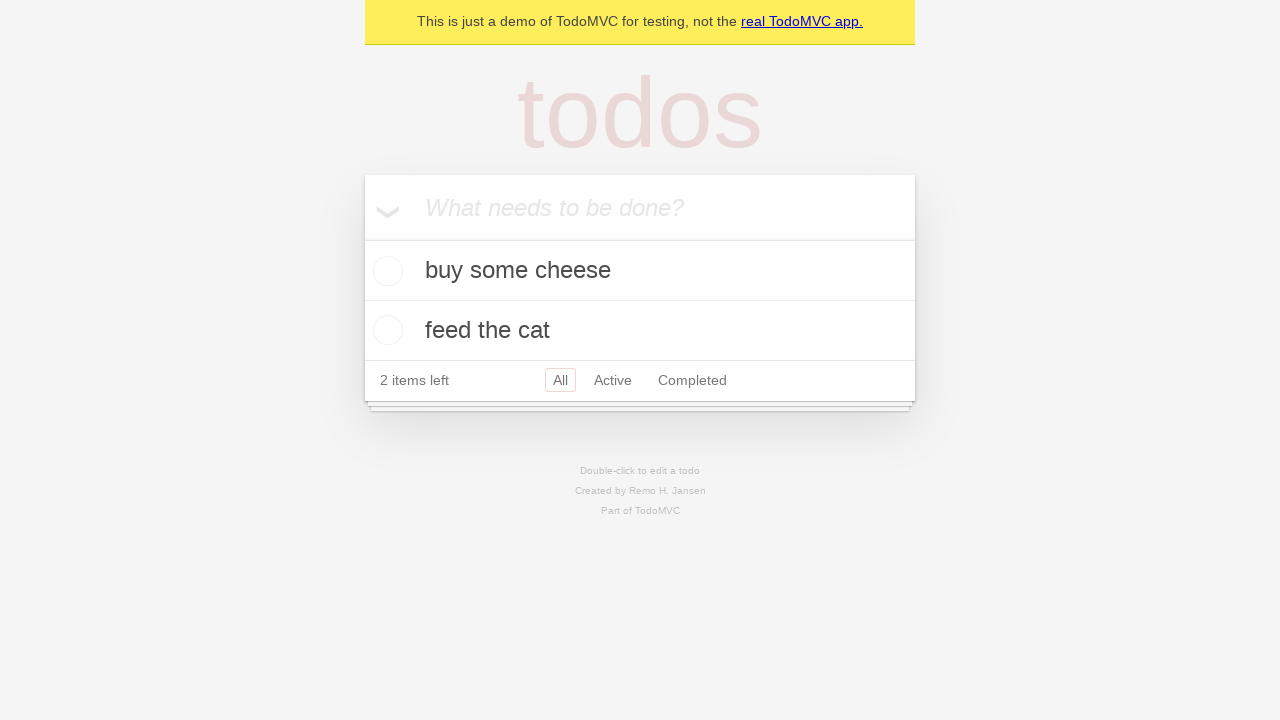

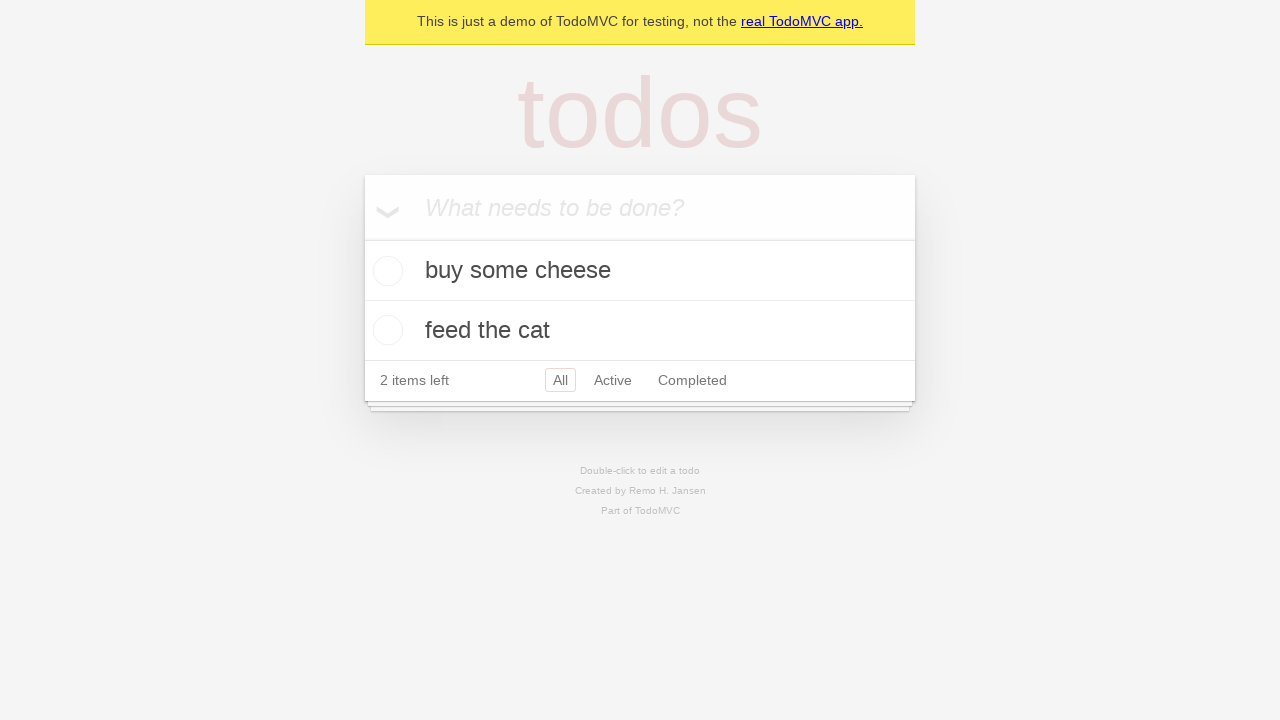